Tests the ordering functionality on a sushi website by clicking order buttons and interacting with product popups

Starting URL: https://sushi-uat.ru/

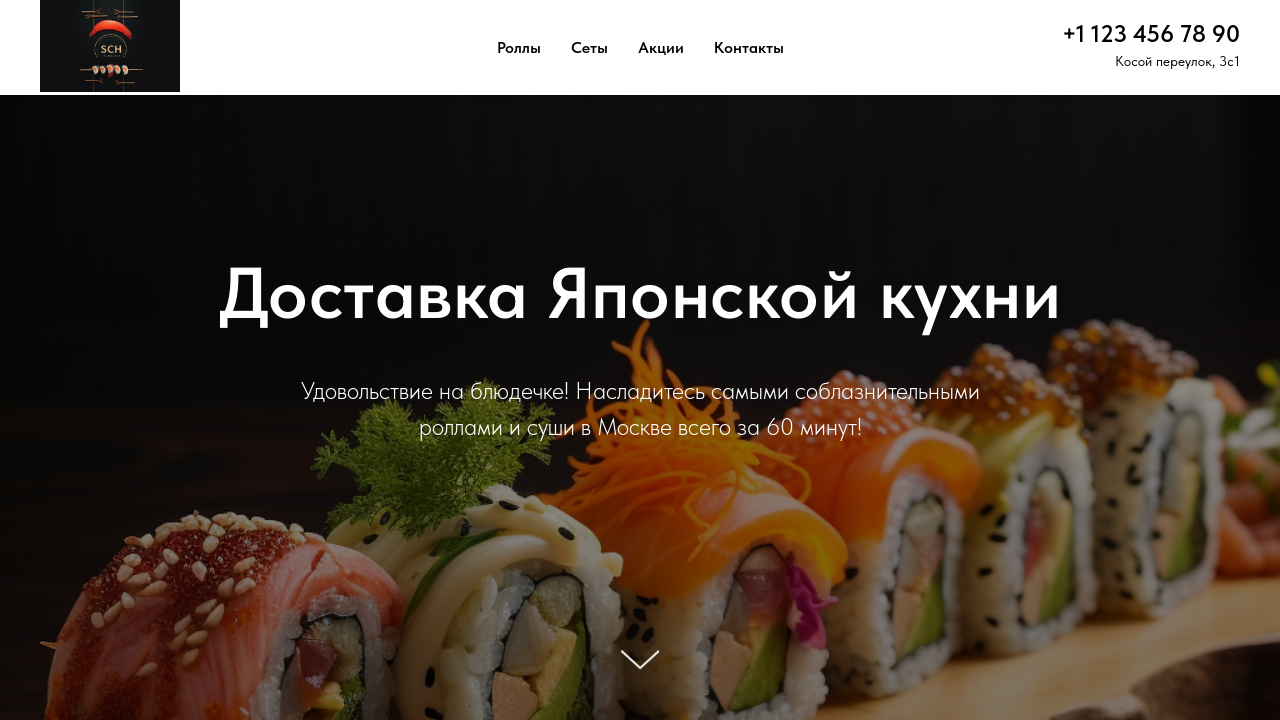

Located all order button elements on the page
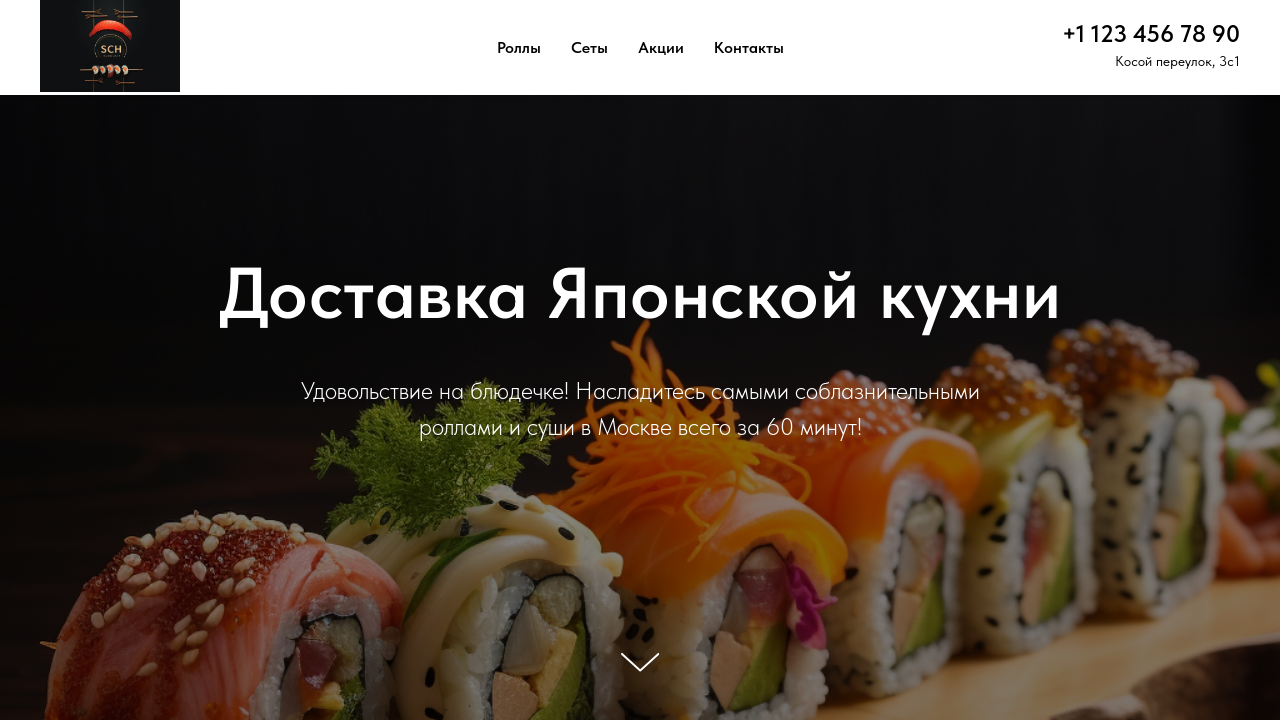

Selected order button at index 0
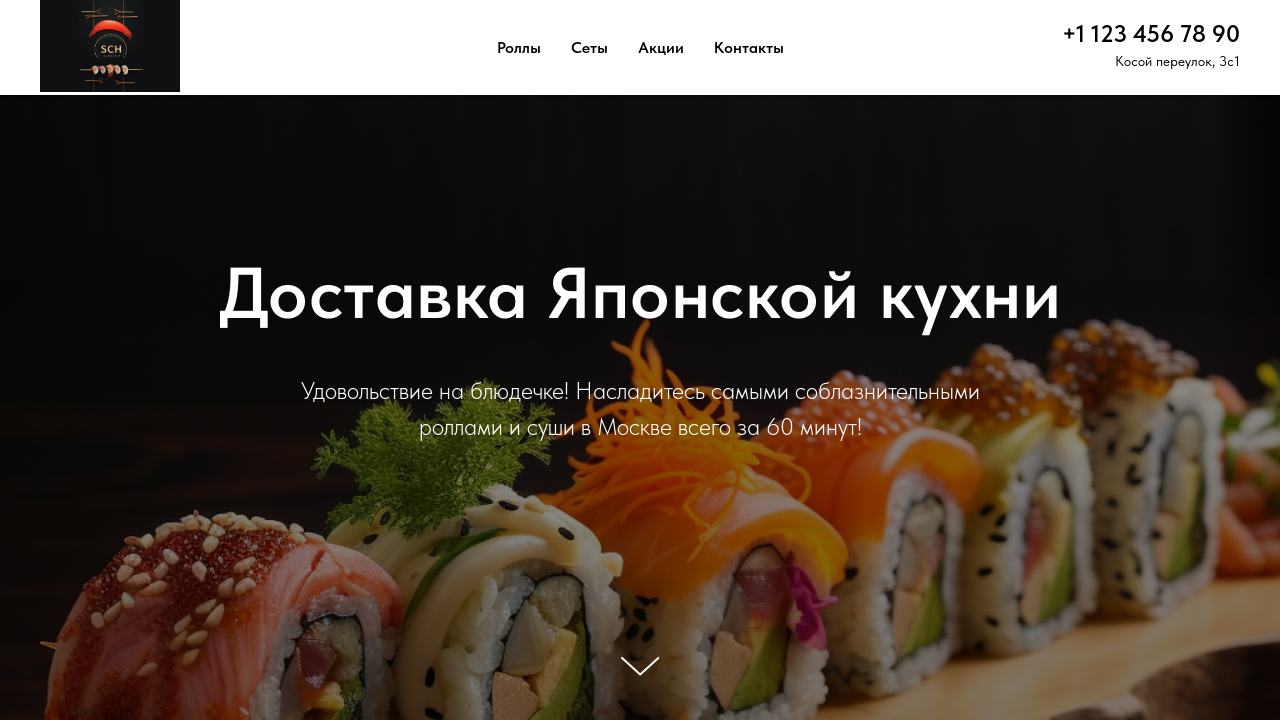

Clicked 'Заказать' (Order) button at (240, 360) on div.t776__btn-wrapper > a >> nth=0
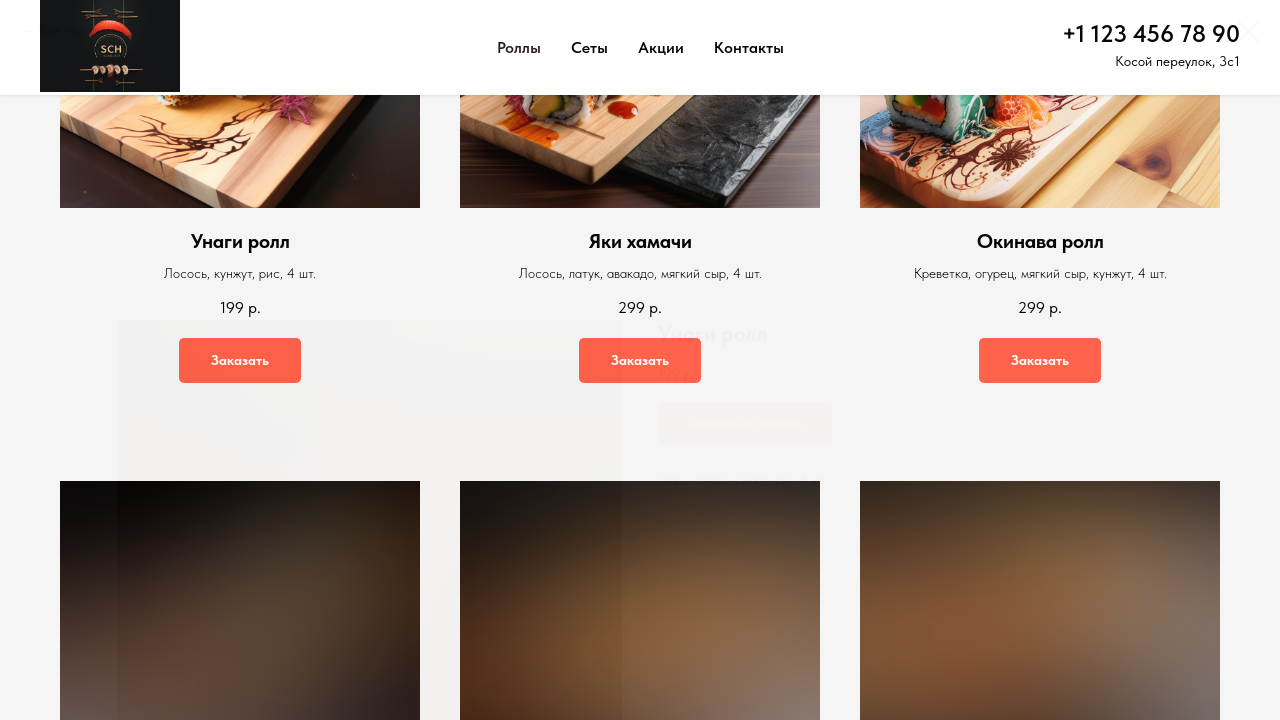

Product popup appeared with close button
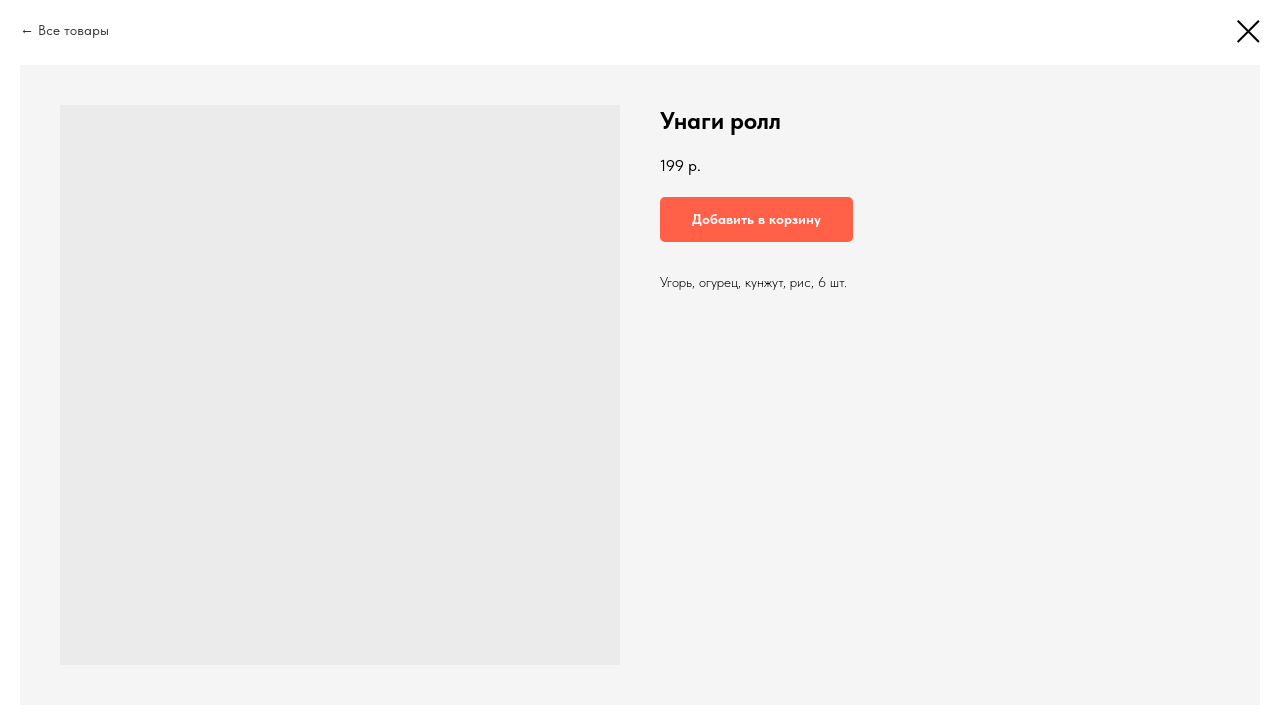

Closed the product popup at (1248, 32) on div.t-popup__close
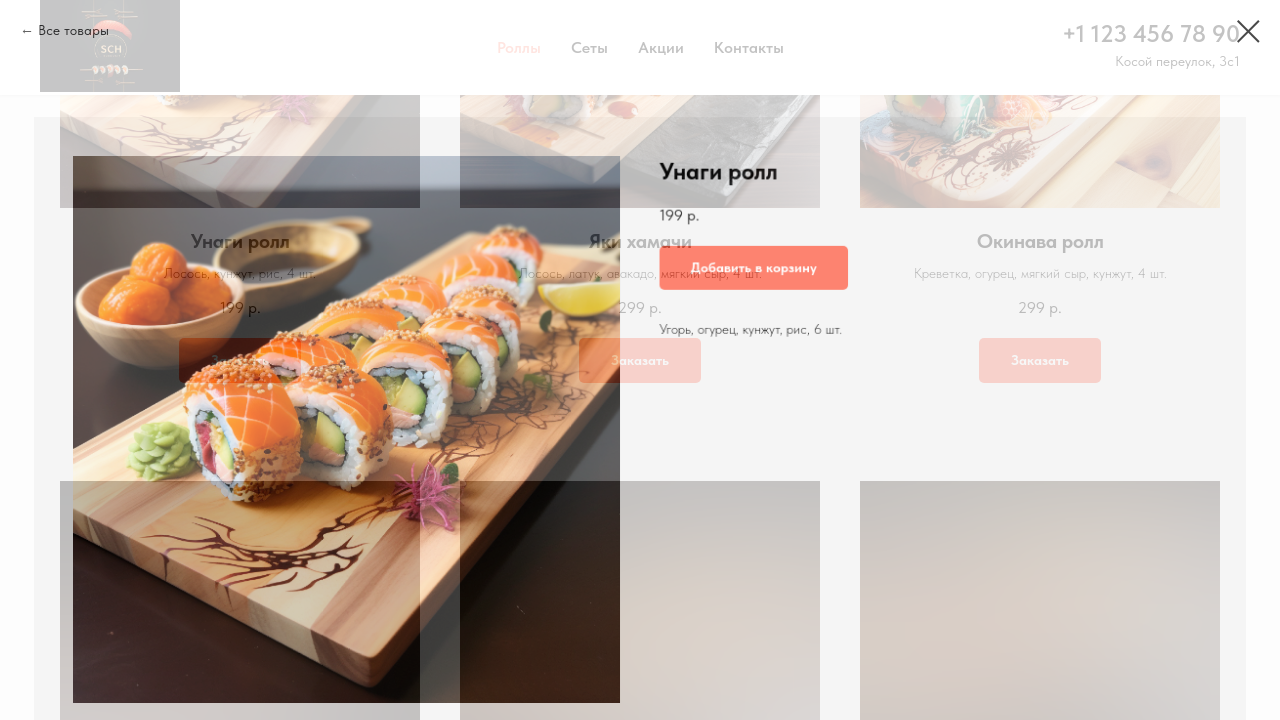

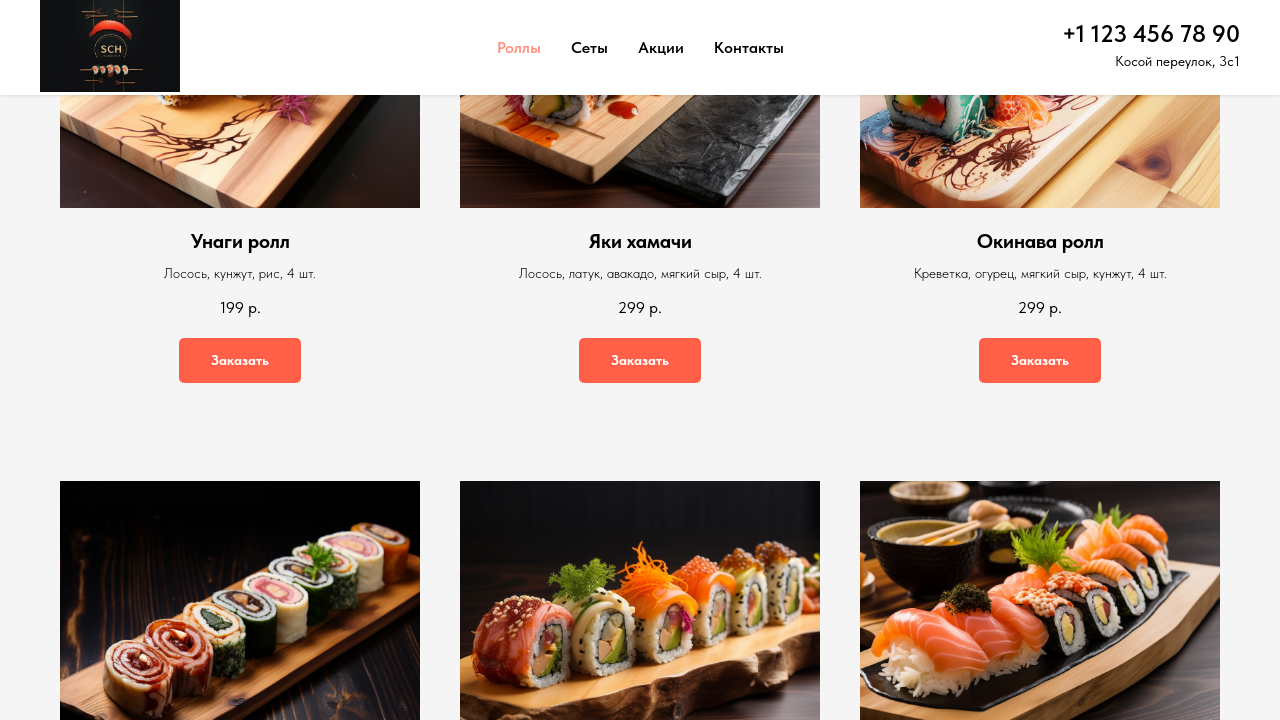